Performs a right-click action on a button element on the registration page

Starting URL: https://demo.automationtesting.in/Register.html

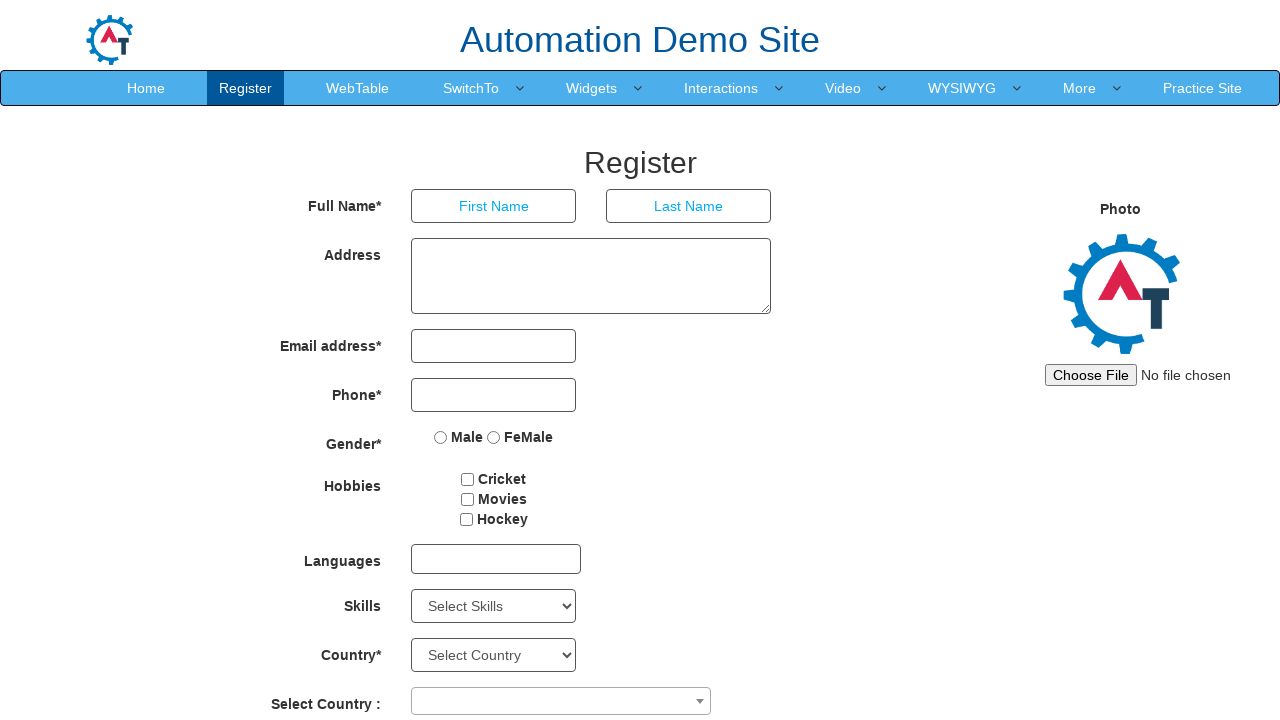

Navigated to registration page
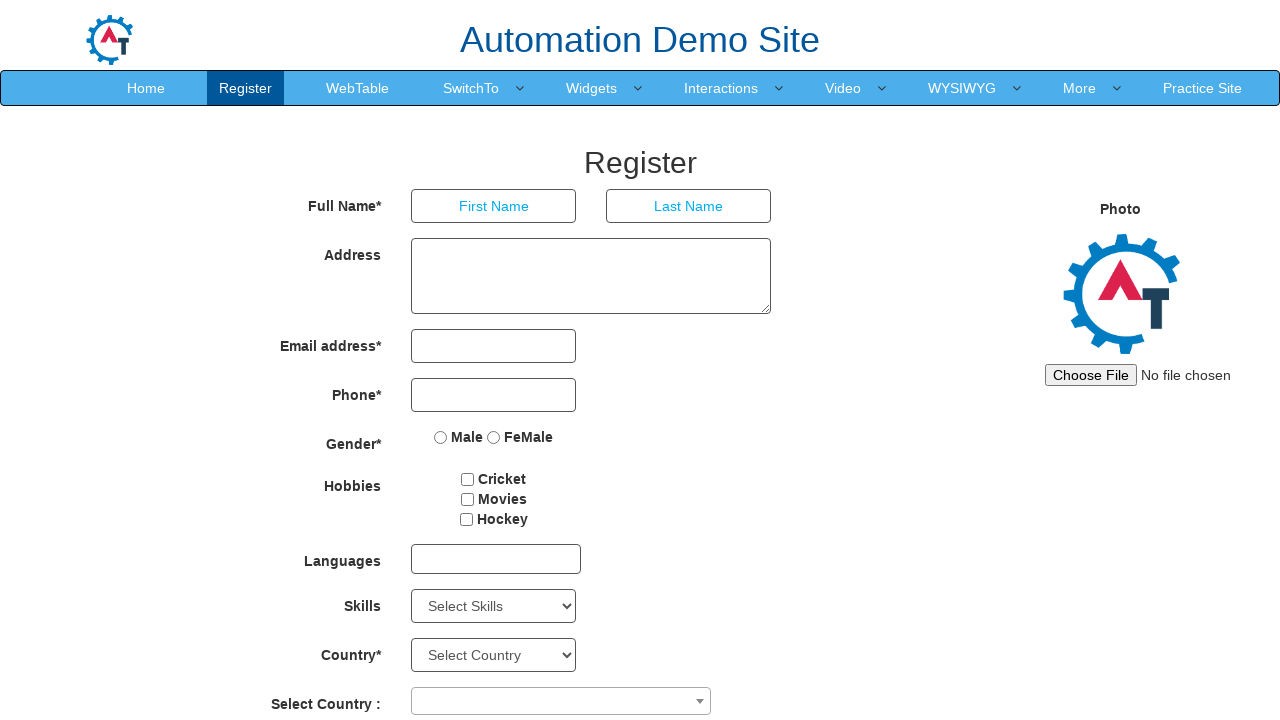

Performed right-click action on button element at (649, 623) on //button[@id='Button1']
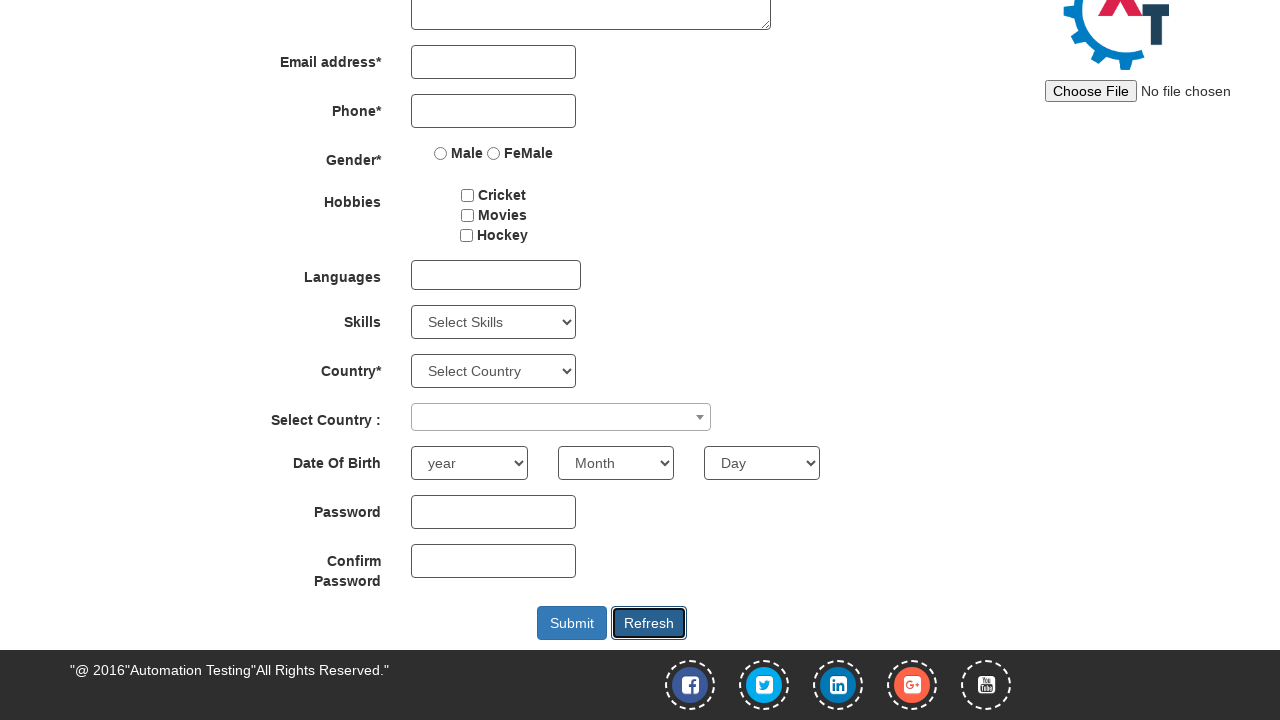

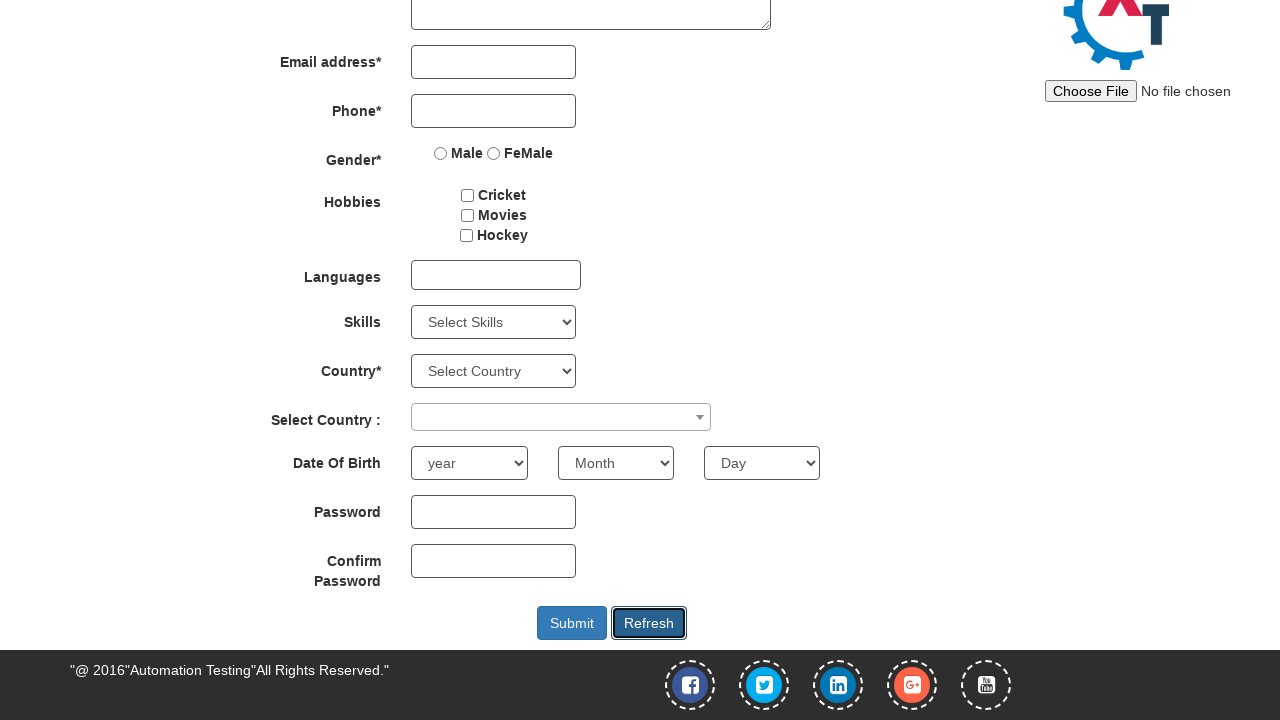